Tests checkbox functionality by verifying checkbox1 is displayed and enabled, then clicks it

Starting URL: https://rahulshettyacademy.com/AutomationPractice/

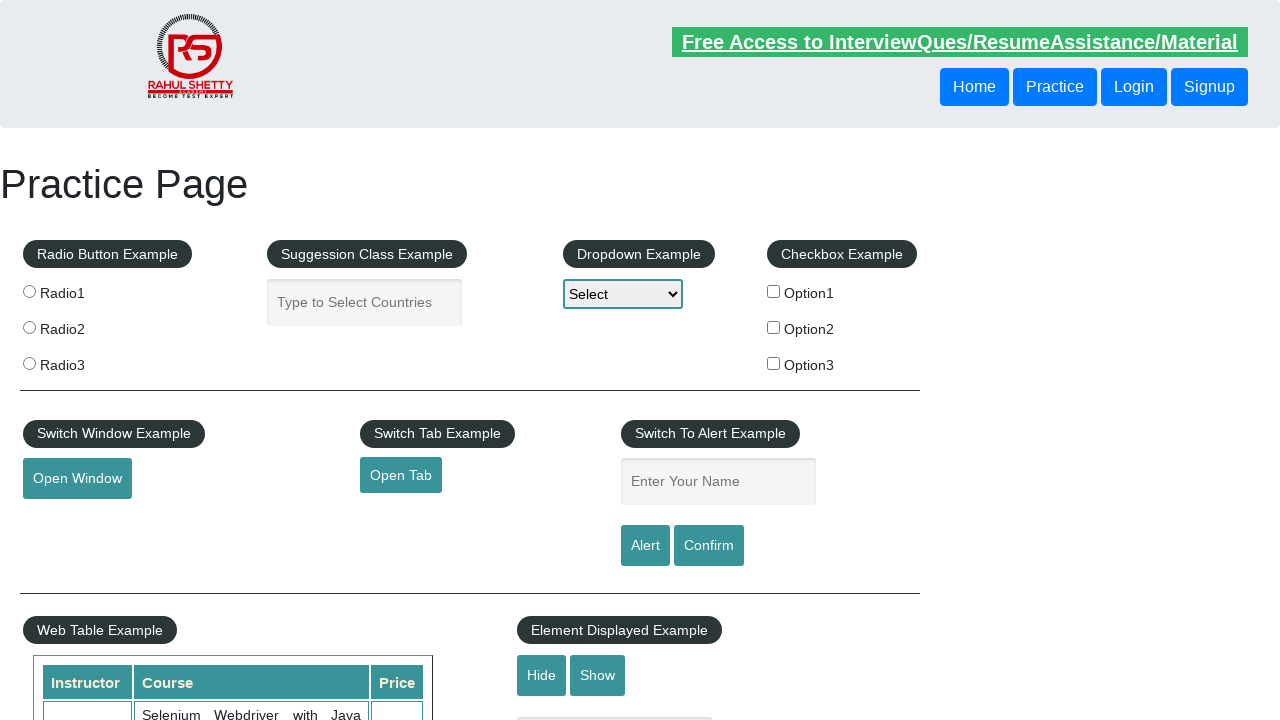

Clicked checkbox option 1 at (774, 291) on #checkBoxOption1
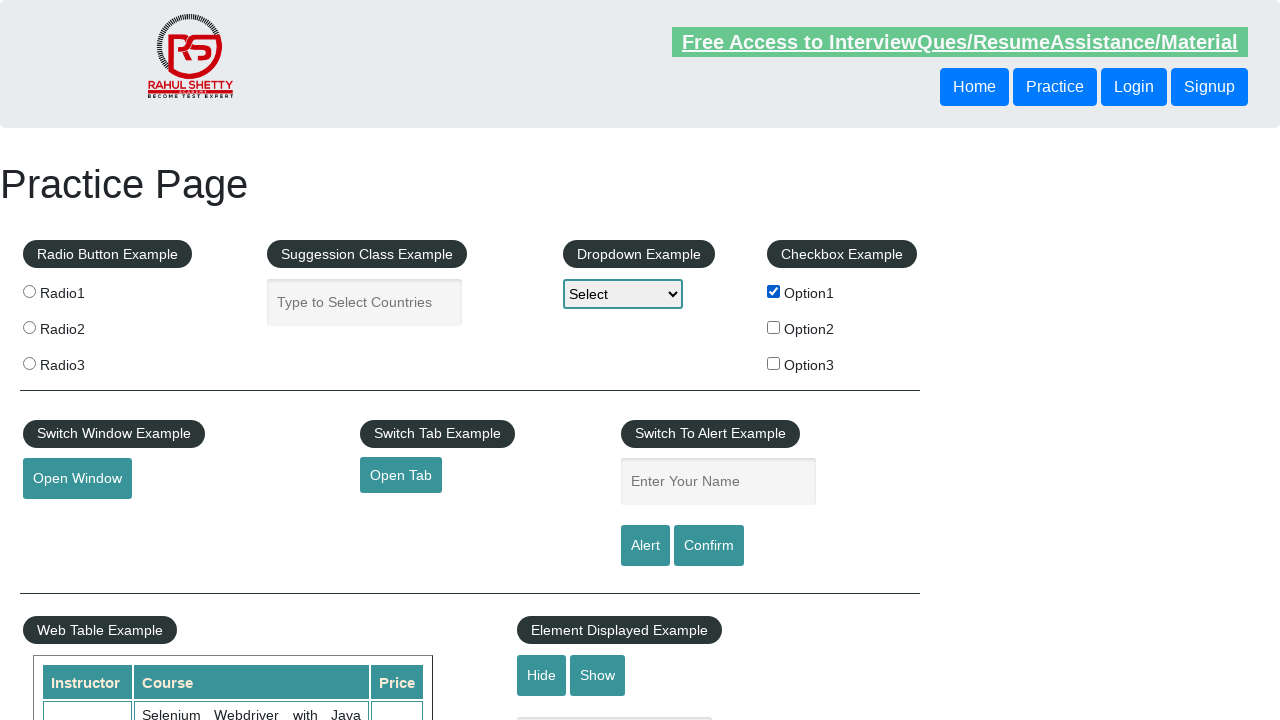

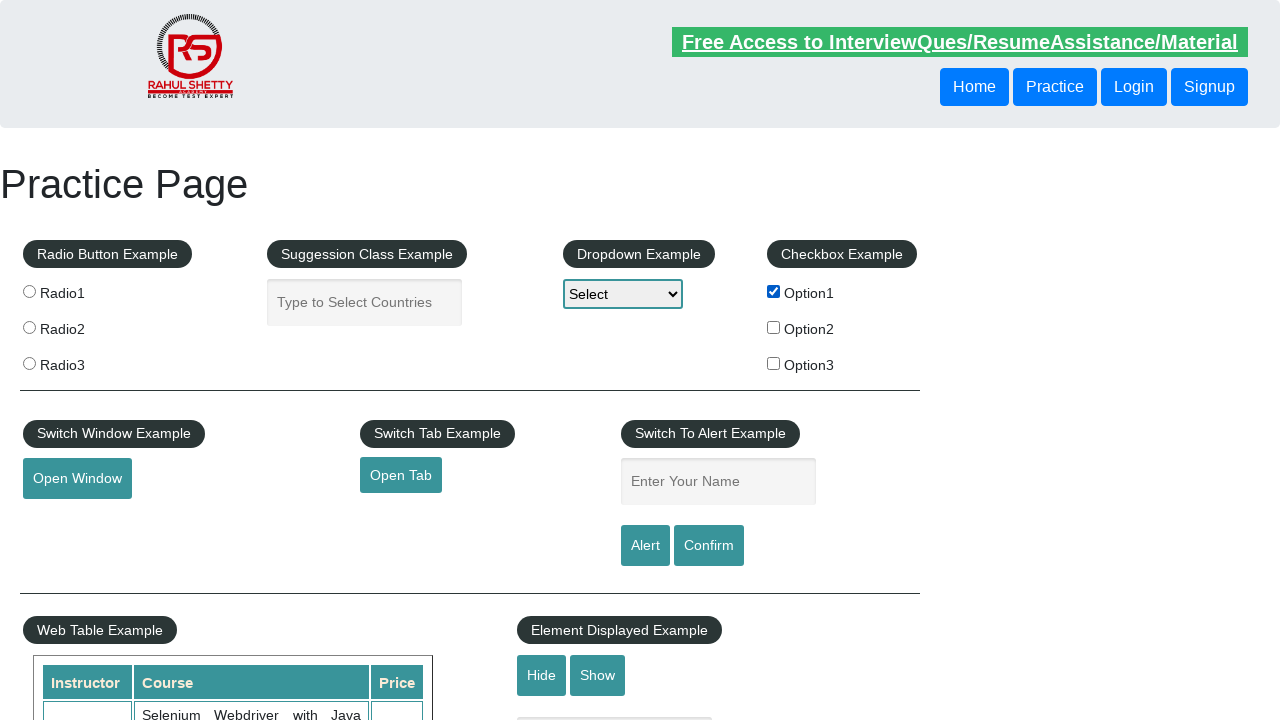